Tests prompt alert handling by setting up dialog handler with custom input

Starting URL: https://www.hyrtutorials.com/p/alertsdemo.html#google_vignette

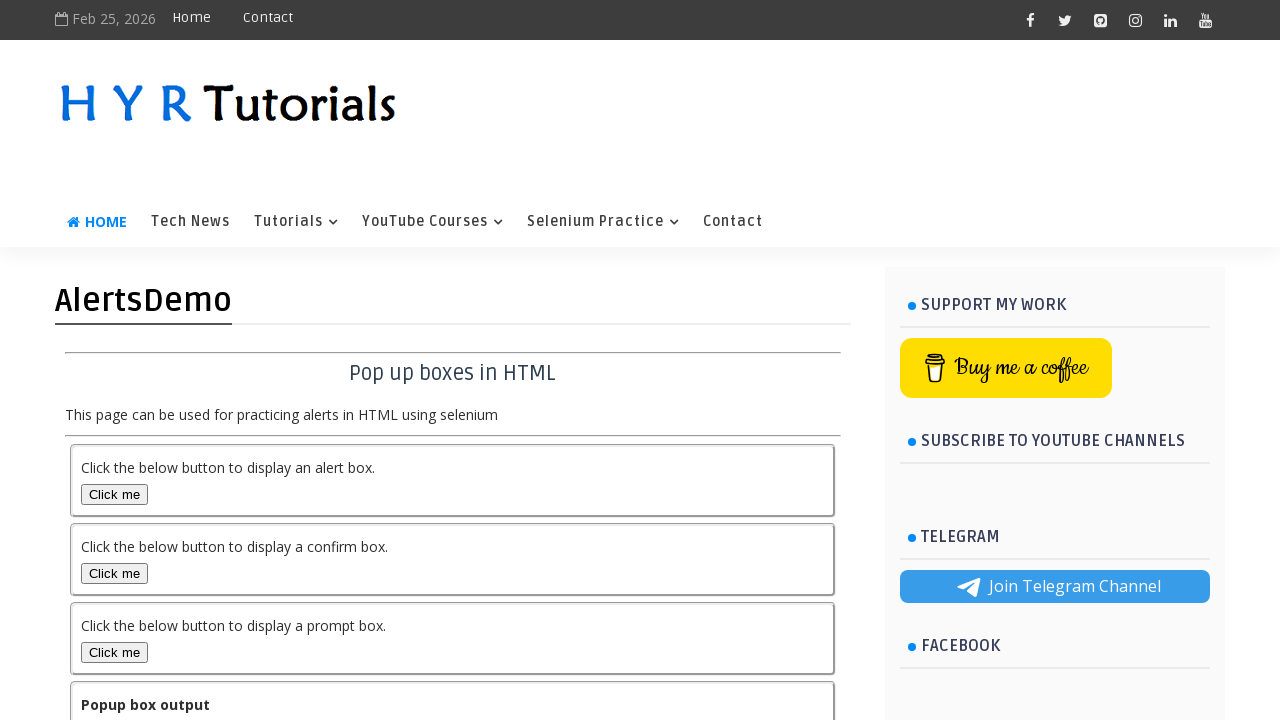

Set up dialog handler to accept prompt with custom input 'testuser123'
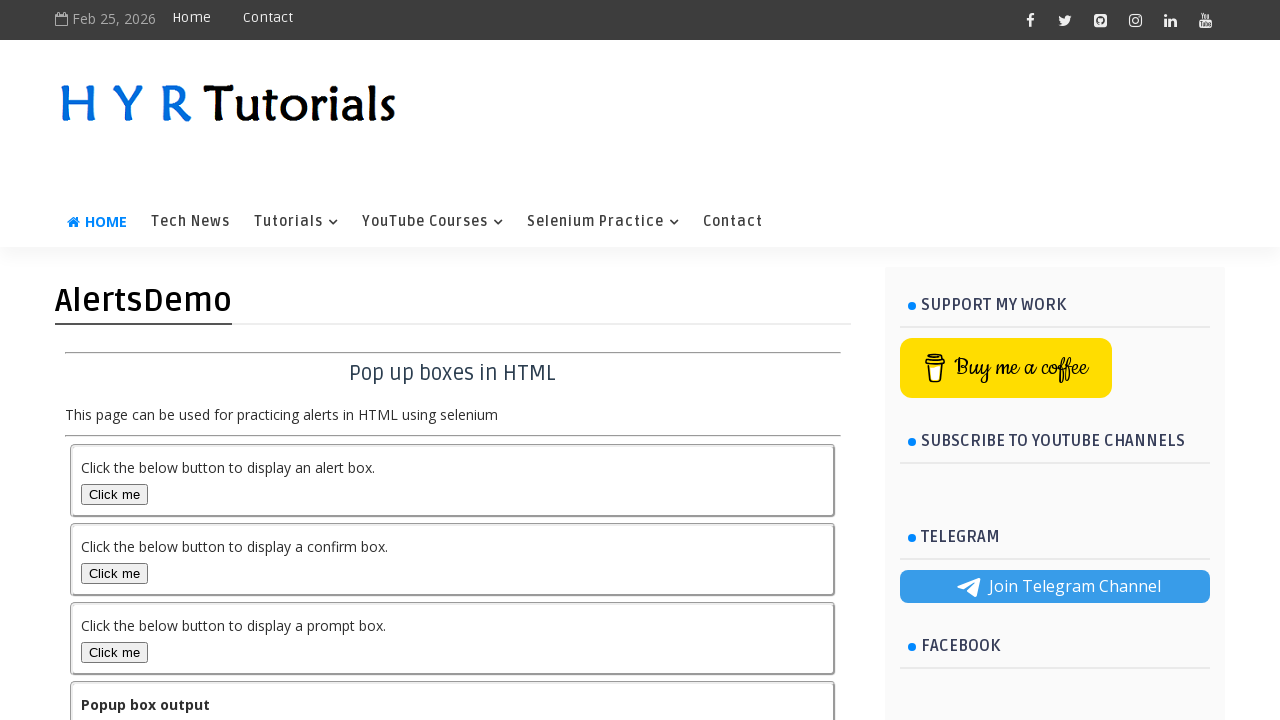

Clicked prompt alert button to trigger dialog at (114, 652) on button#promptBox
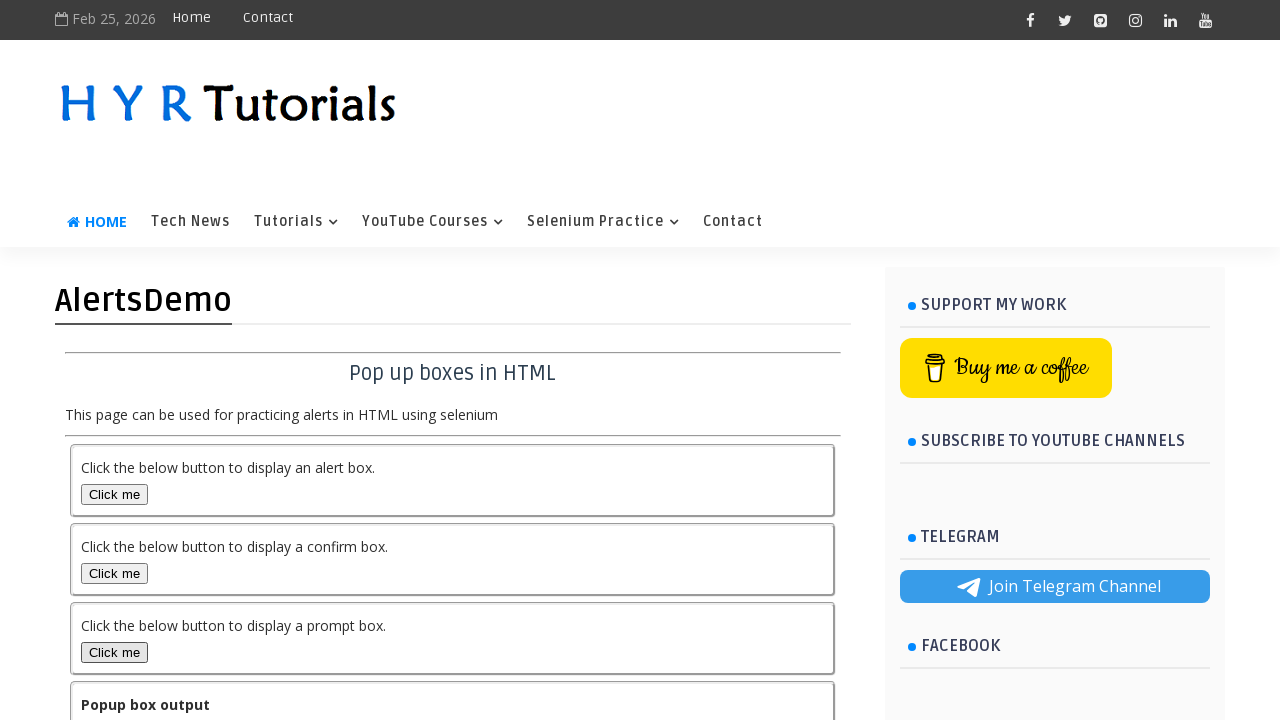

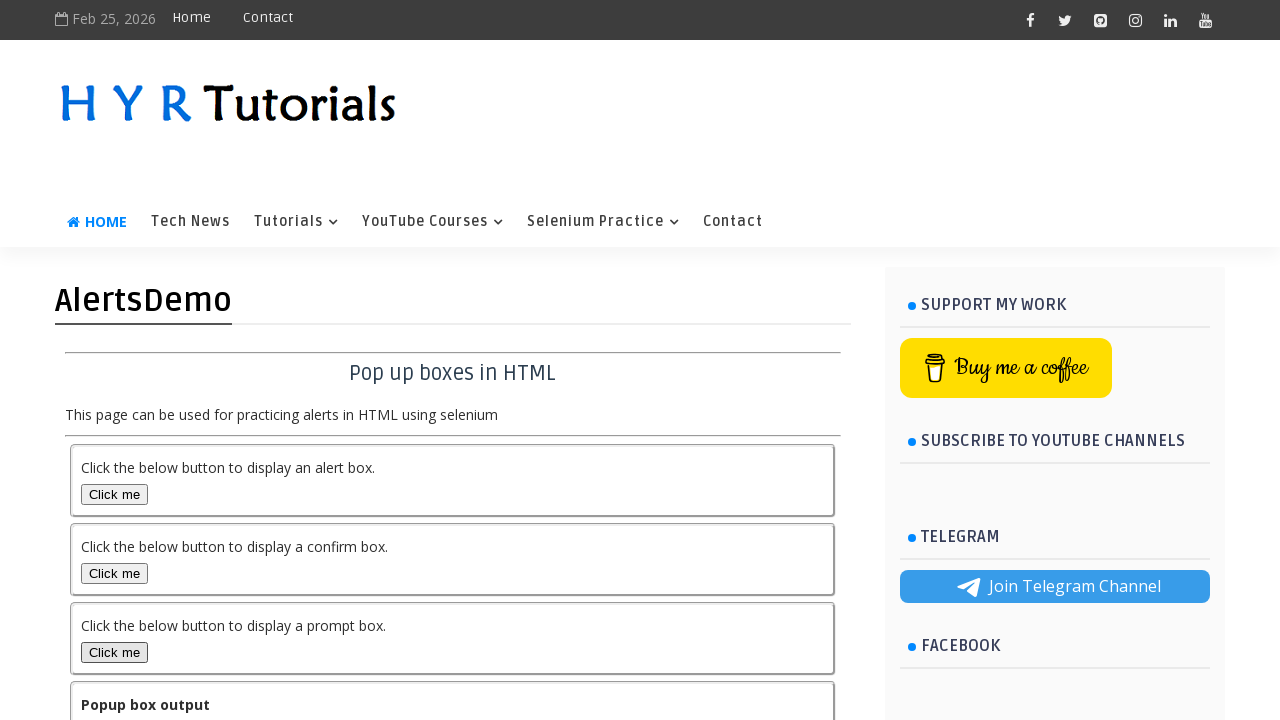